Tests a student registration form by filling out all fields including name, email, phone number, gender, birthdate, subjects, hobbies, address, state and city, then submits and verifies the submitted data appears correctly.

Starting URL: https://demoqa.com/automation-practice-form

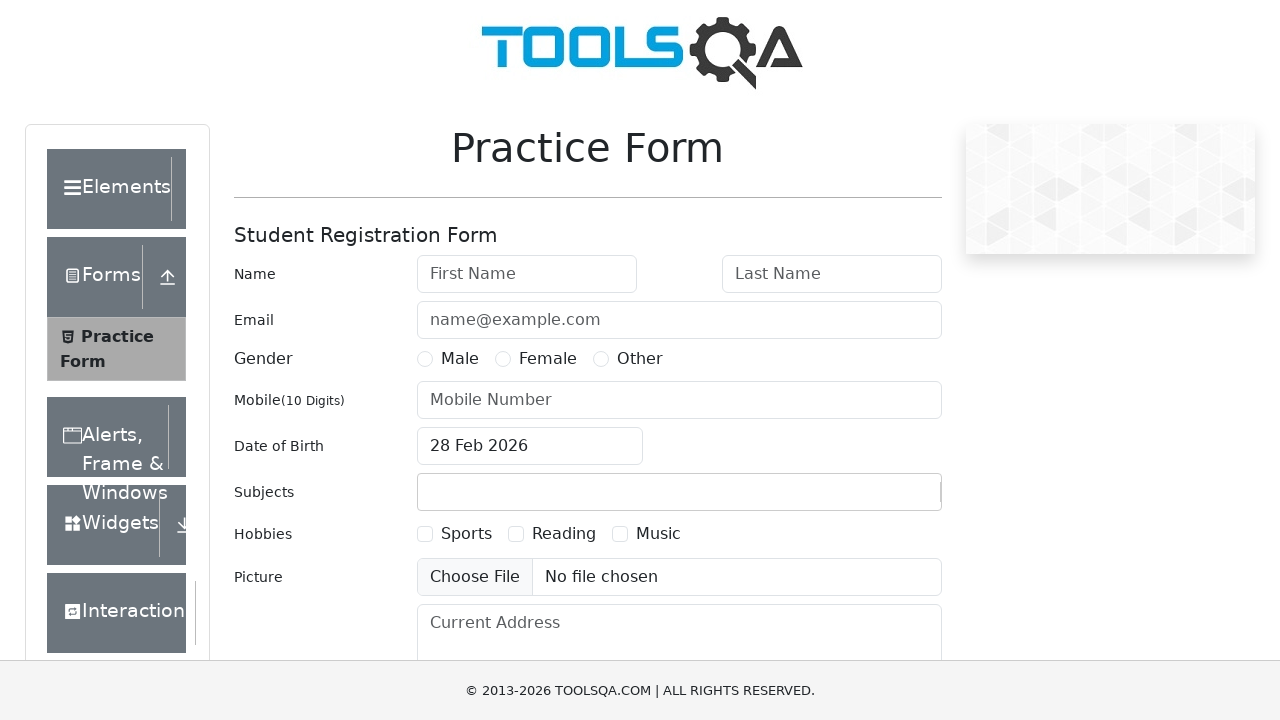

Student registration form loaded successfully
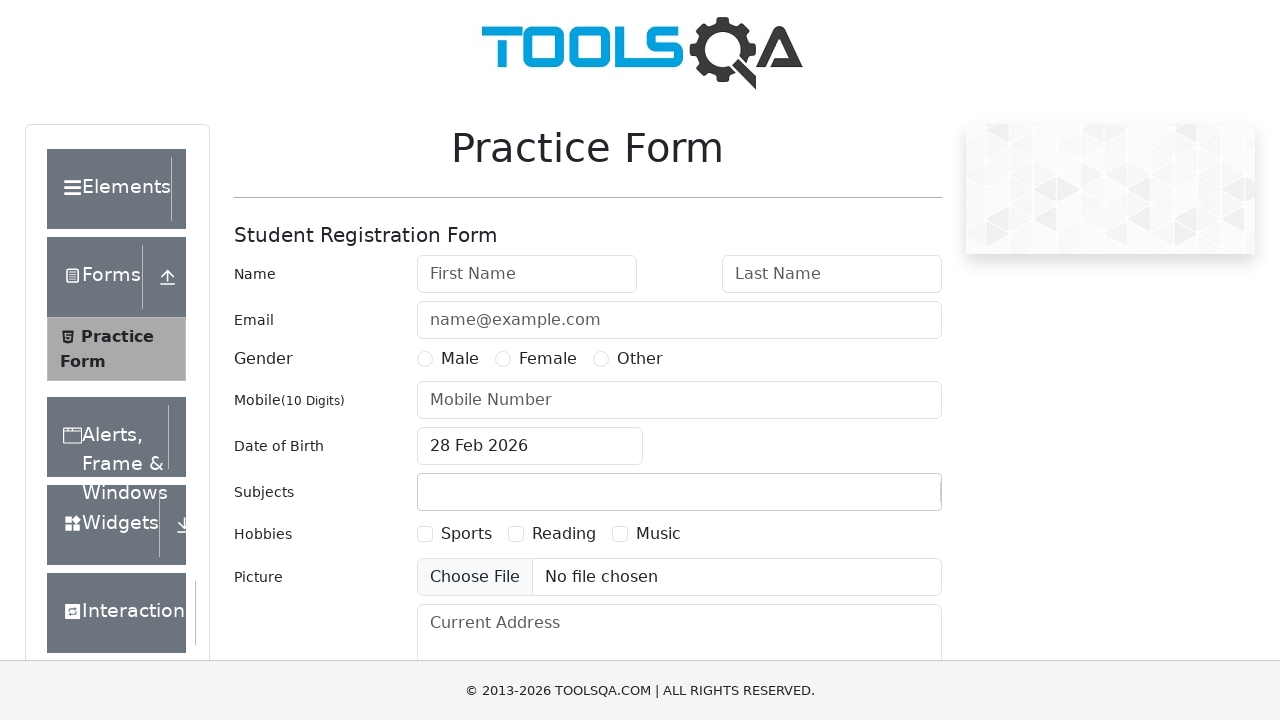

Entered first name 'Anton' on #firstName
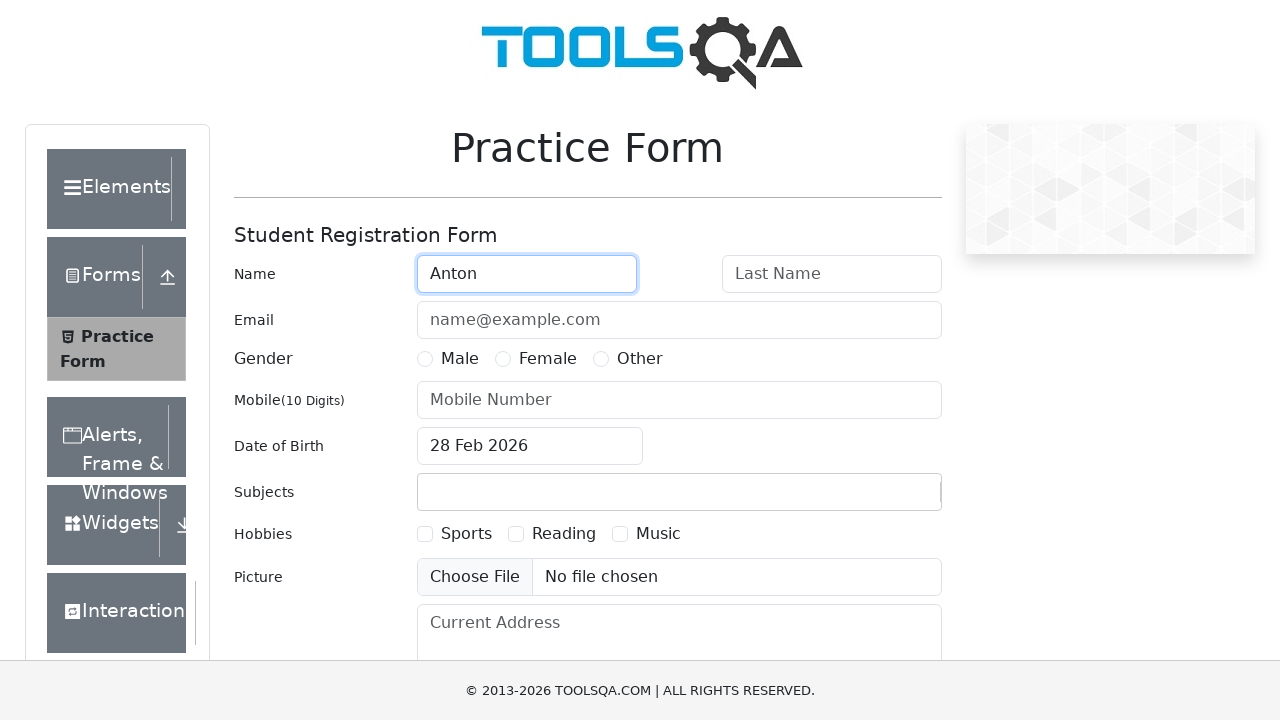

Entered last name 'Donsk' on #lastName
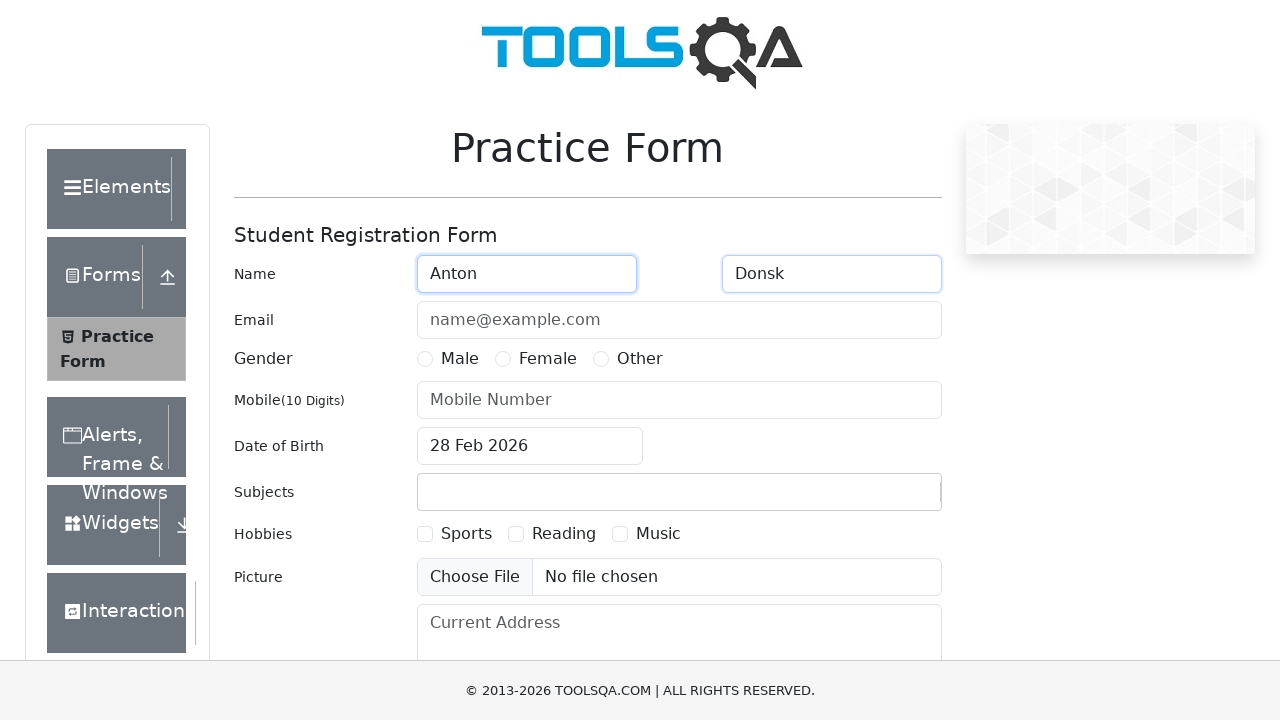

Entered email 'Alex85@mmail.com' on #userEmail
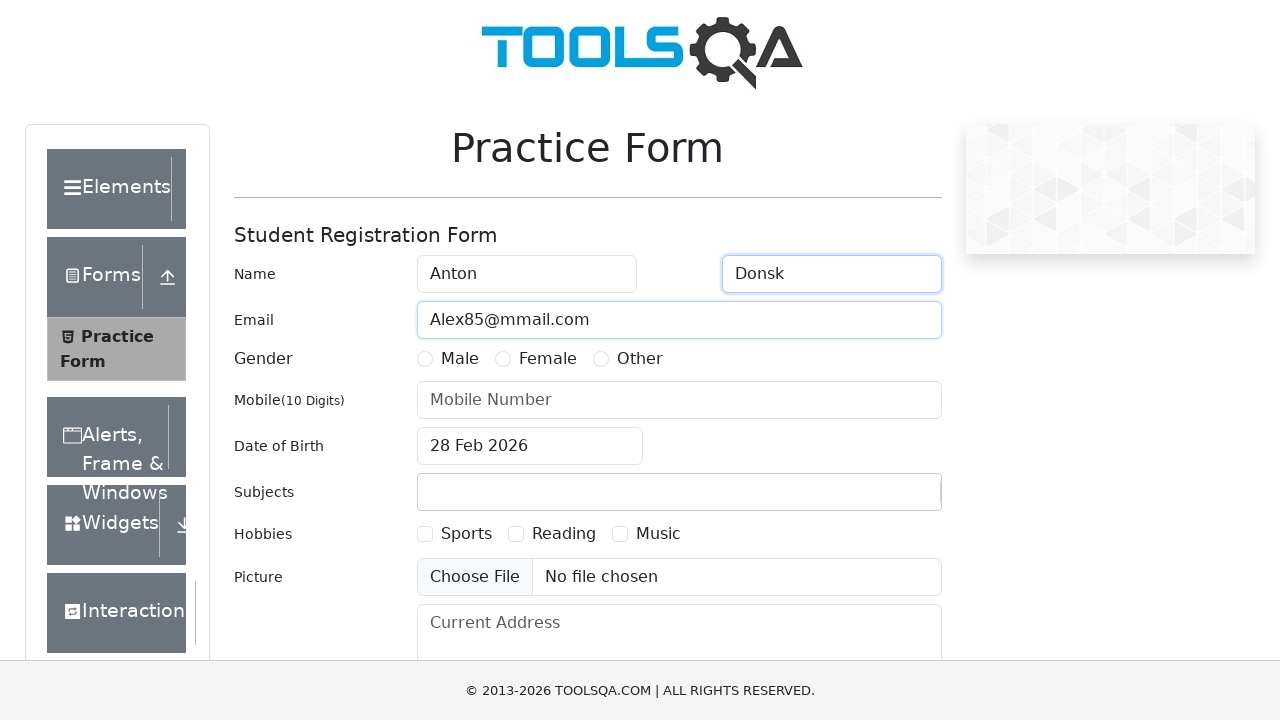

Entered phone number '1234567890' on #userNumber
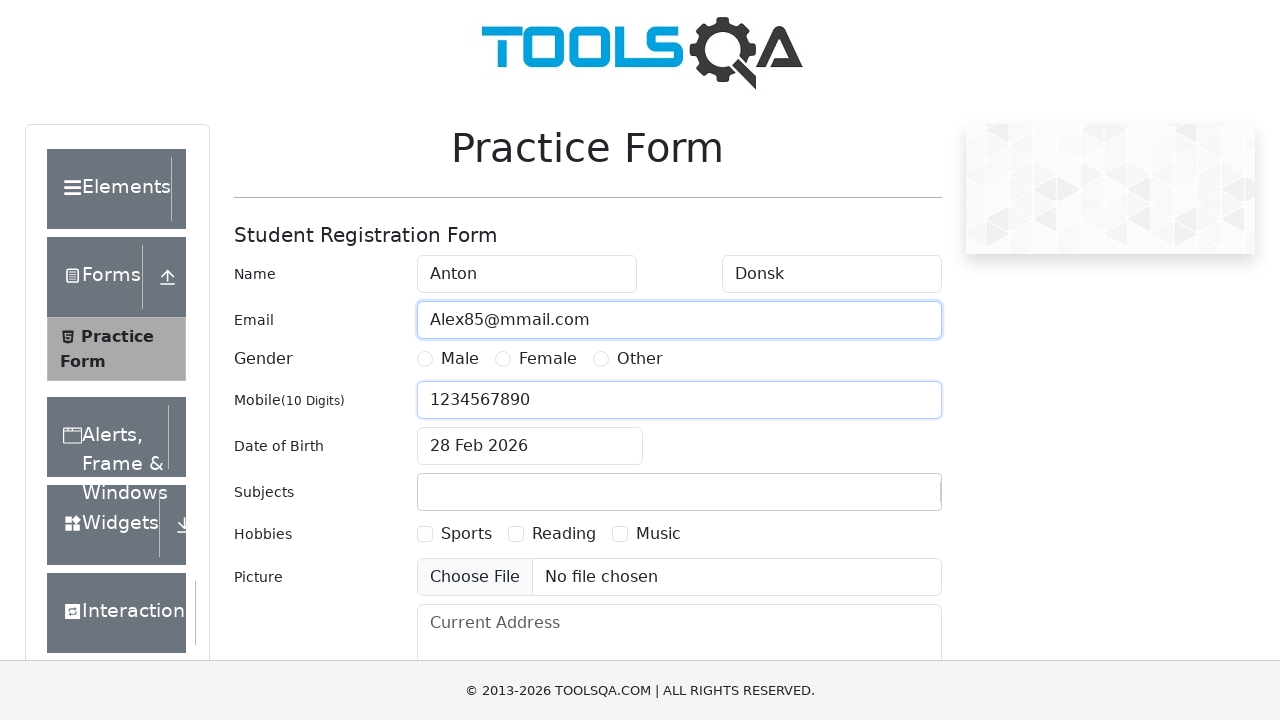

Selected gender 'Male' at (460, 359) on label[for='gender-radio-1']
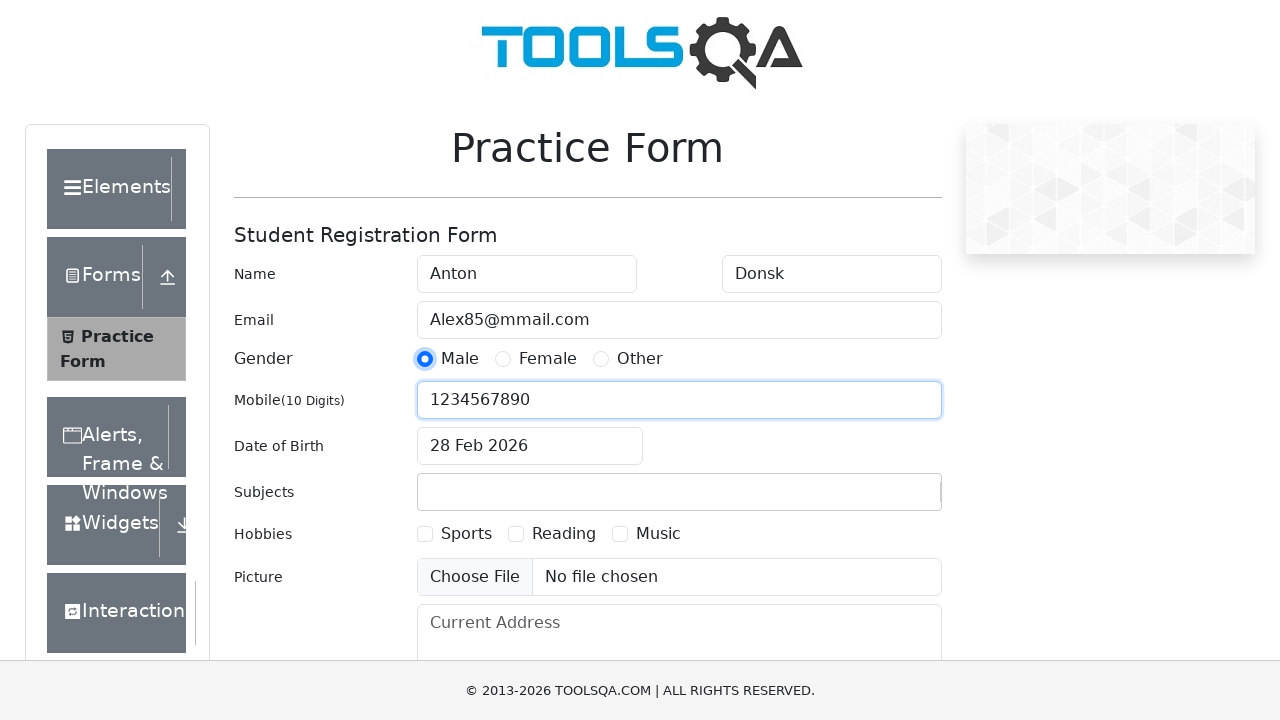

Opened date of birth picker at (530, 446) on #dateOfBirthInput
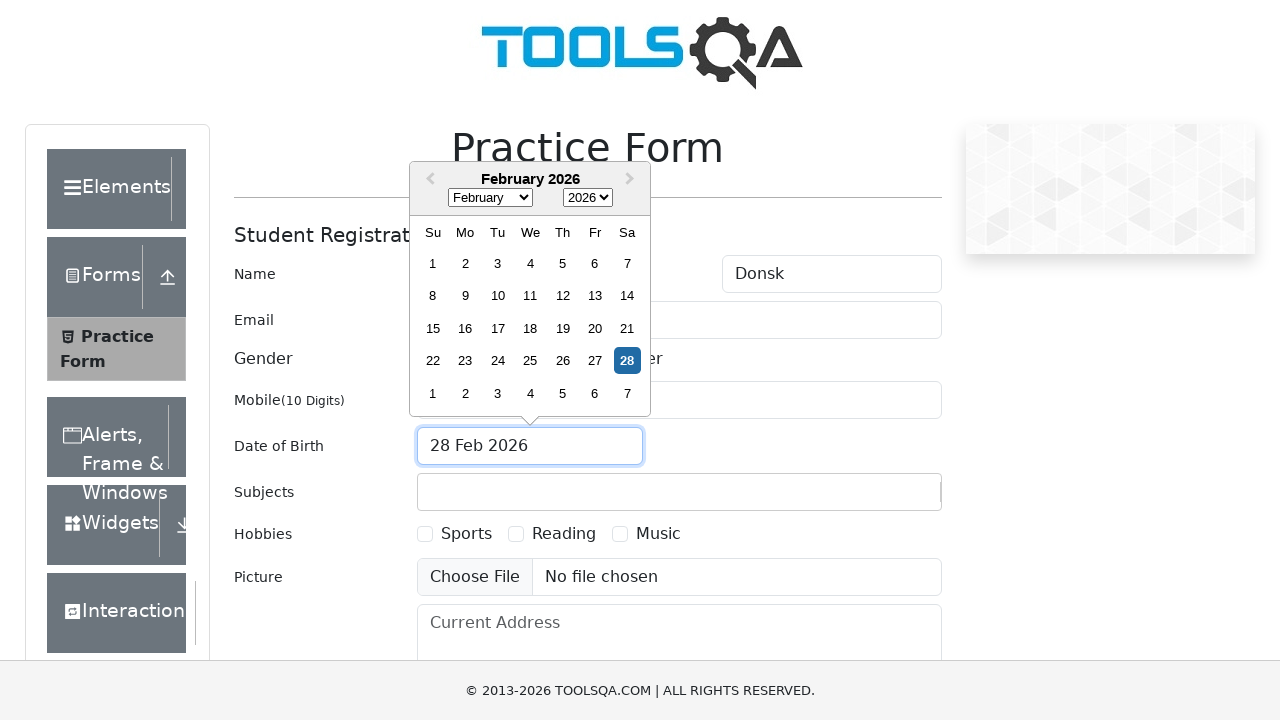

Selected month May (04) on .react-datepicker__month-select
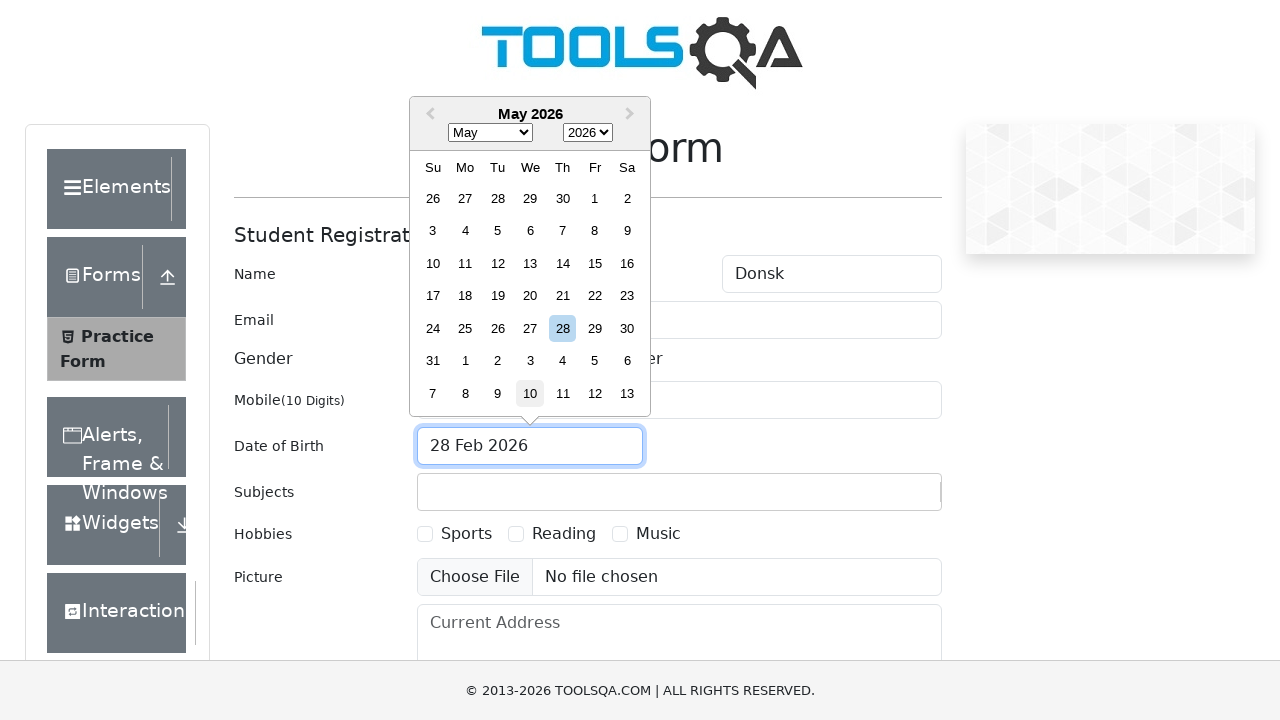

Selected year 1980 on .react-datepicker__year-select
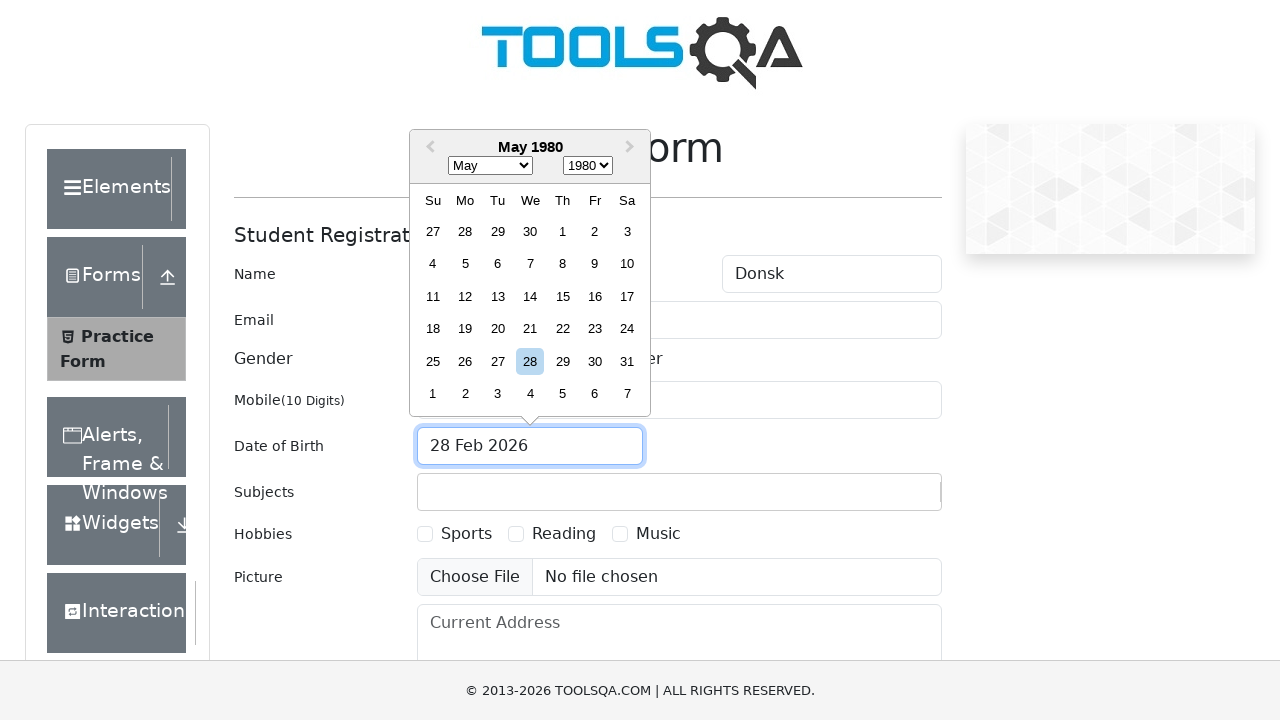

Selected day 25 (birthdate: May 25, 1980) at (433, 361) on .react-datepicker__day--025
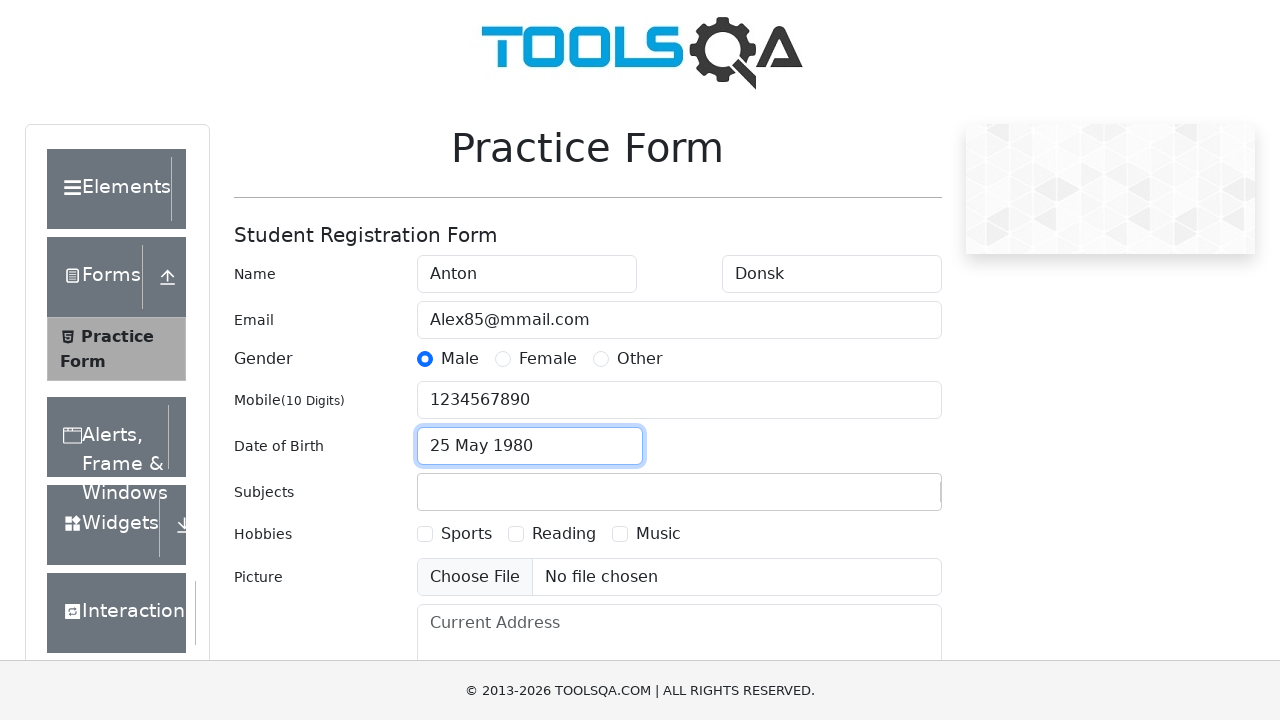

Typed 'Physics' in subjects field on #subjectsInput
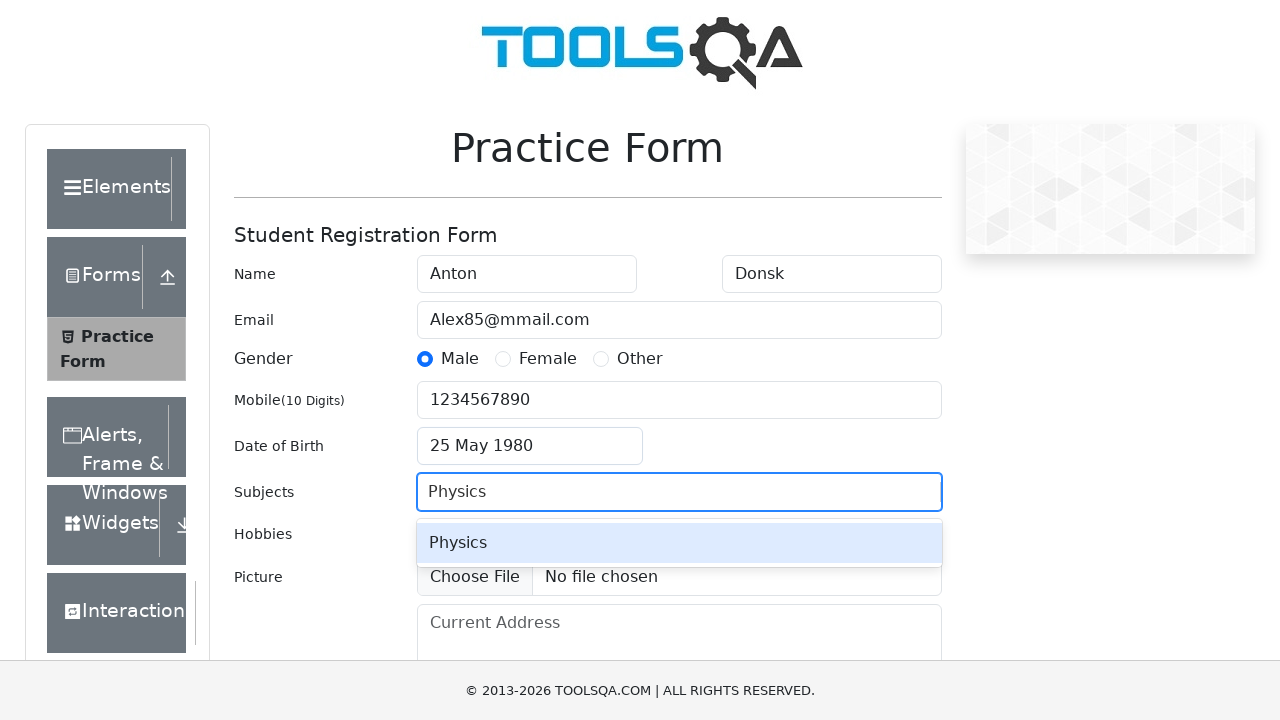

Selected Physics subject on #subjectsInput
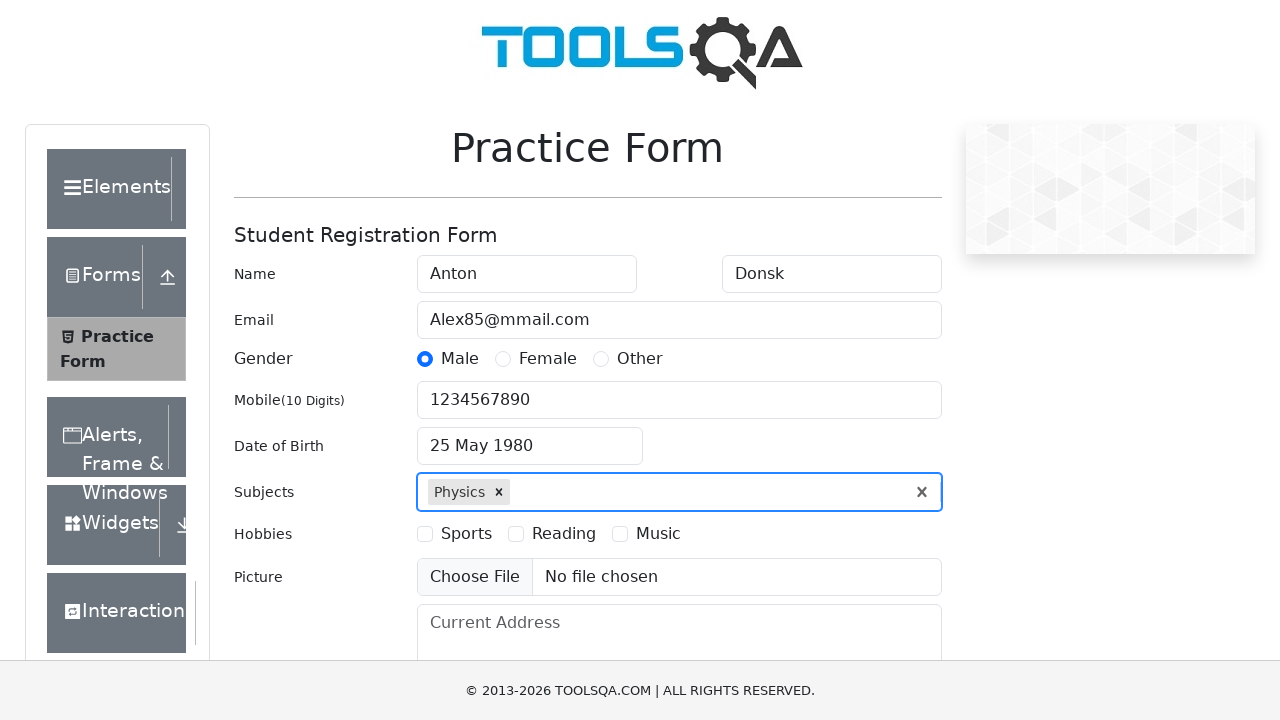

Selected hobby 'Sports' at (466, 534) on label[for='hobbies-checkbox-1']
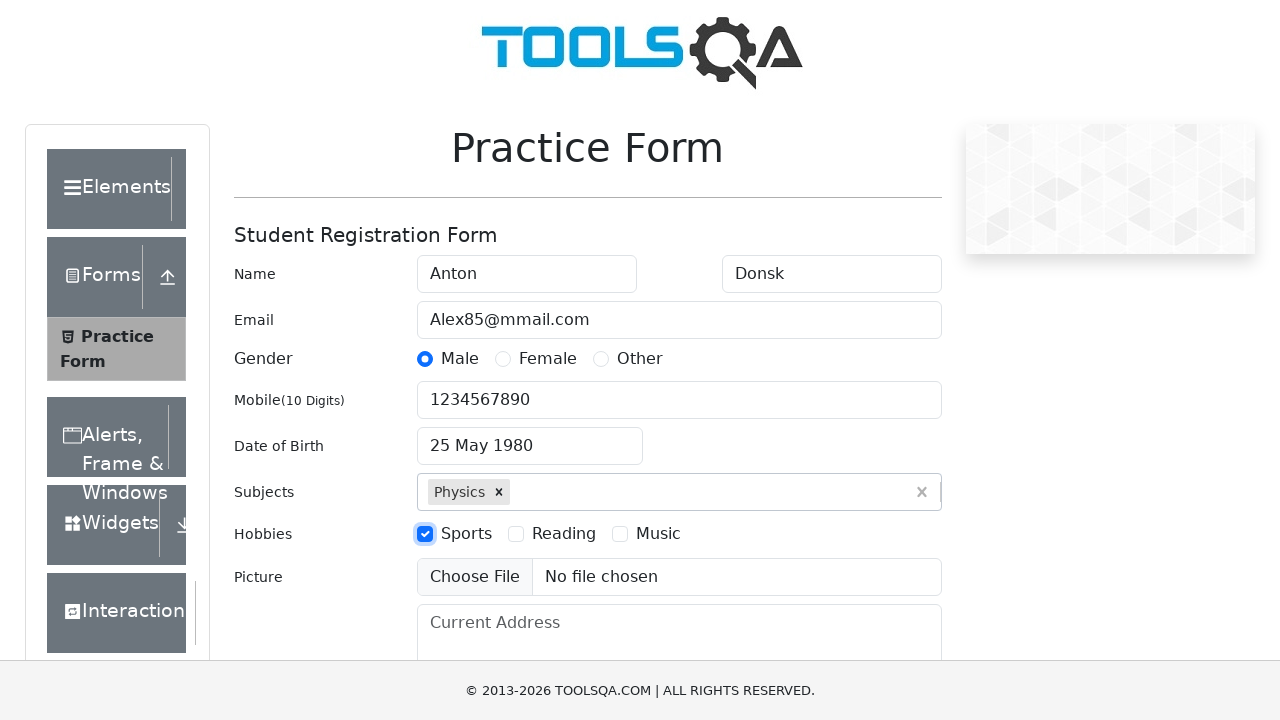

Entered current address 'Moskov' on #currentAddress
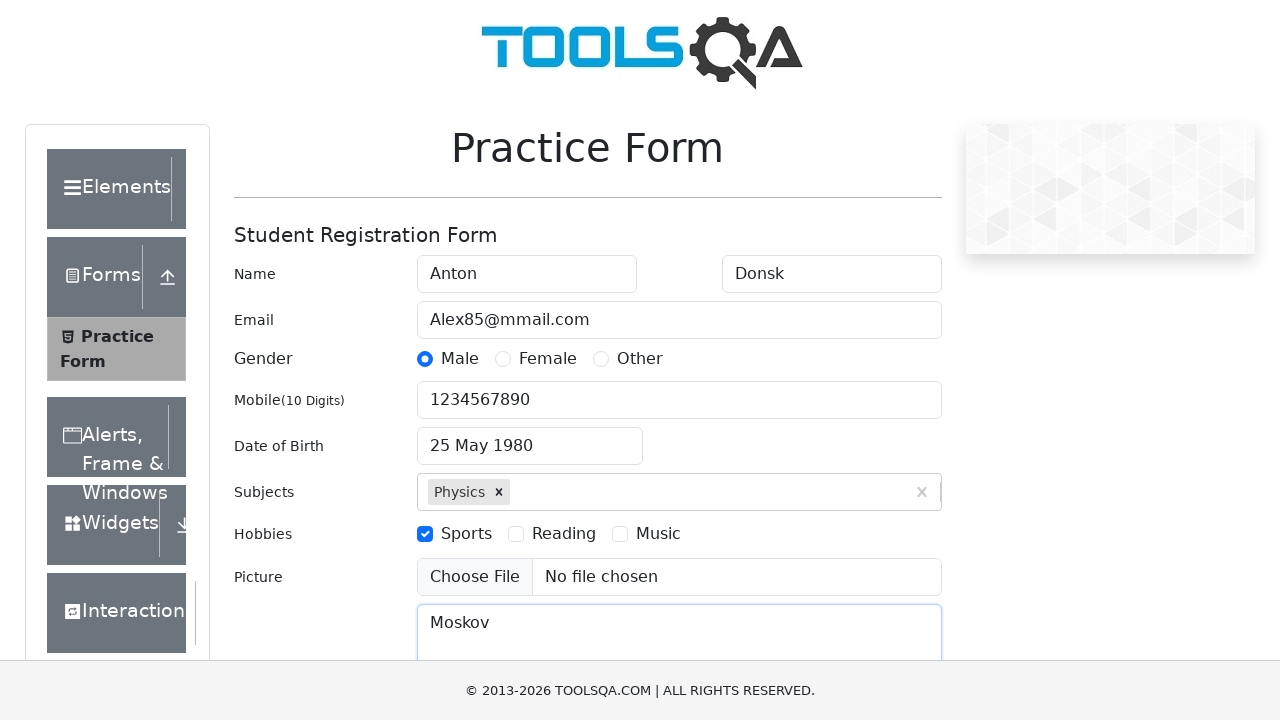

Typed 'NCR' in state field on #react-select-3-input
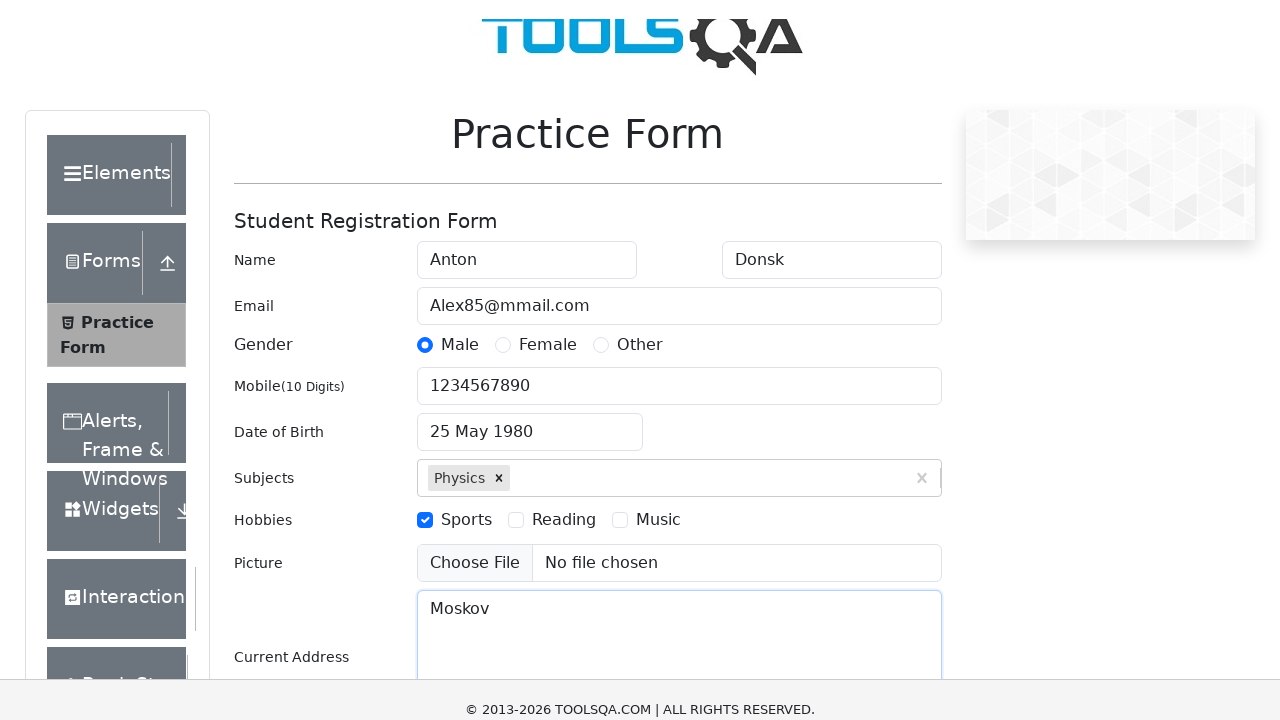

Selected state 'NCR' on #react-select-3-input
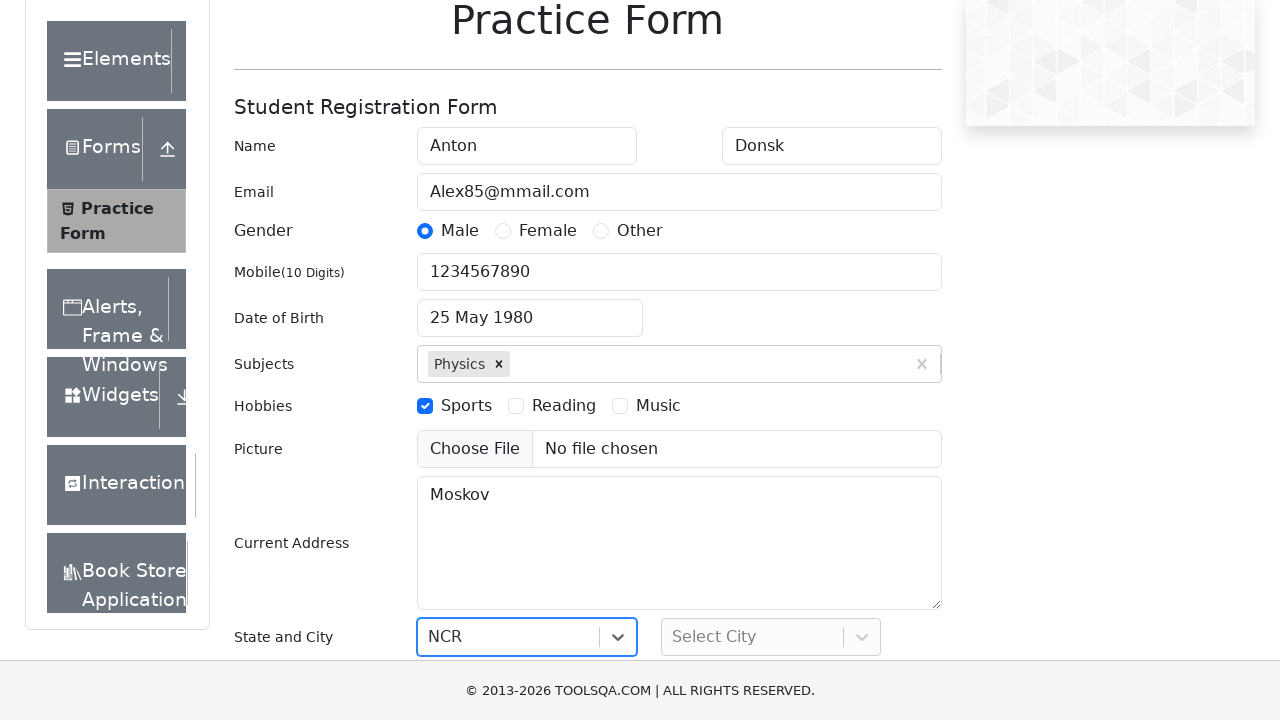

Typed 'Delhi' in city field on #react-select-4-input
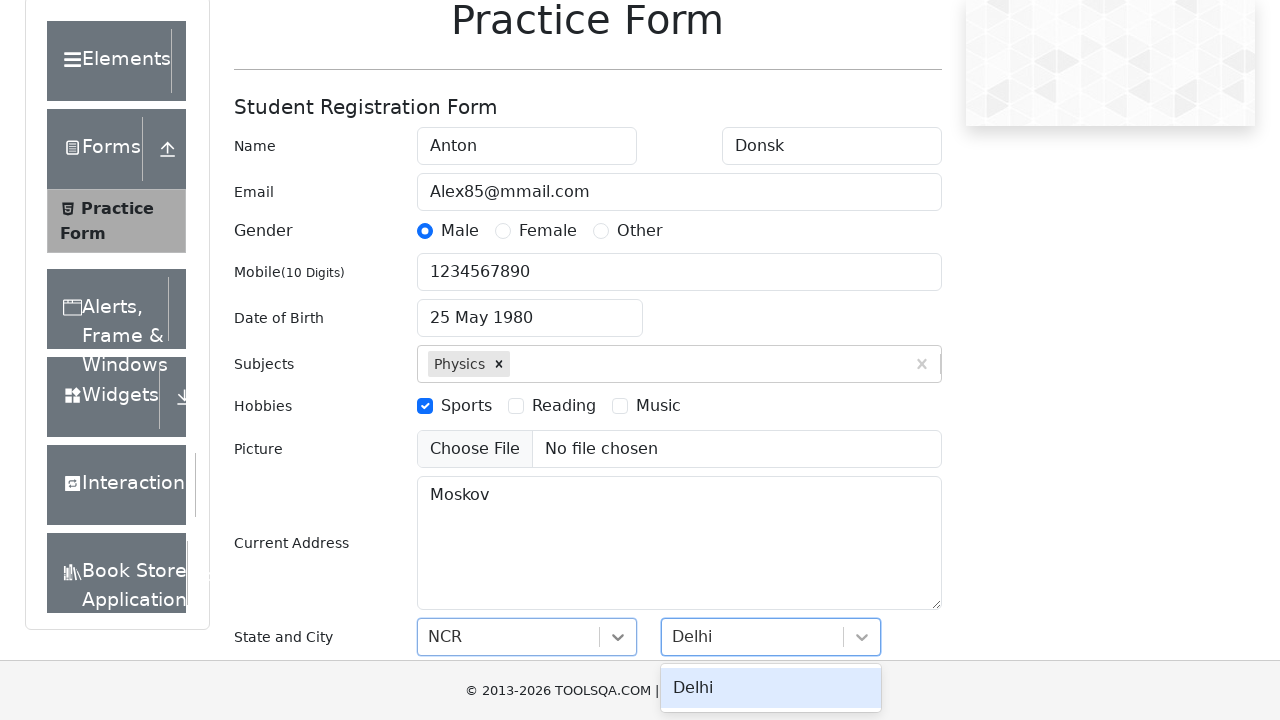

Selected city 'Delhi' on #react-select-4-input
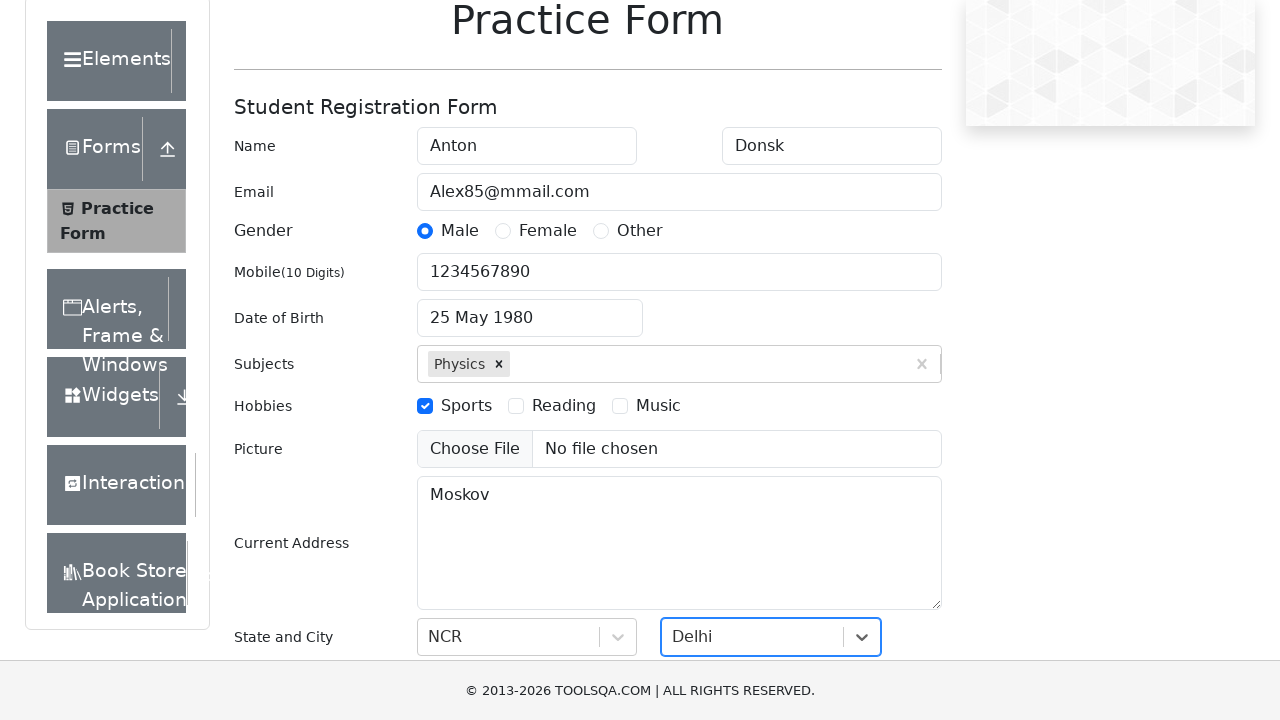

Clicked submit button to submit registration form at (885, 499) on #submit
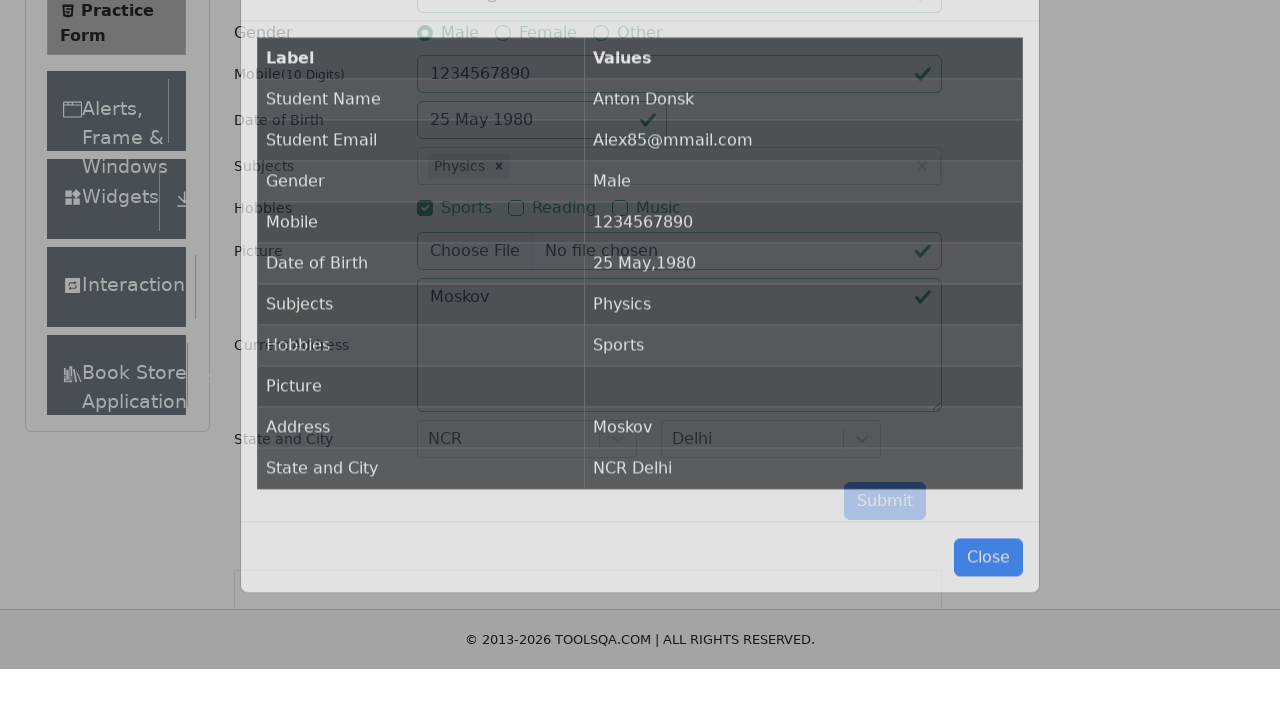

Form submission results table loaded and verified
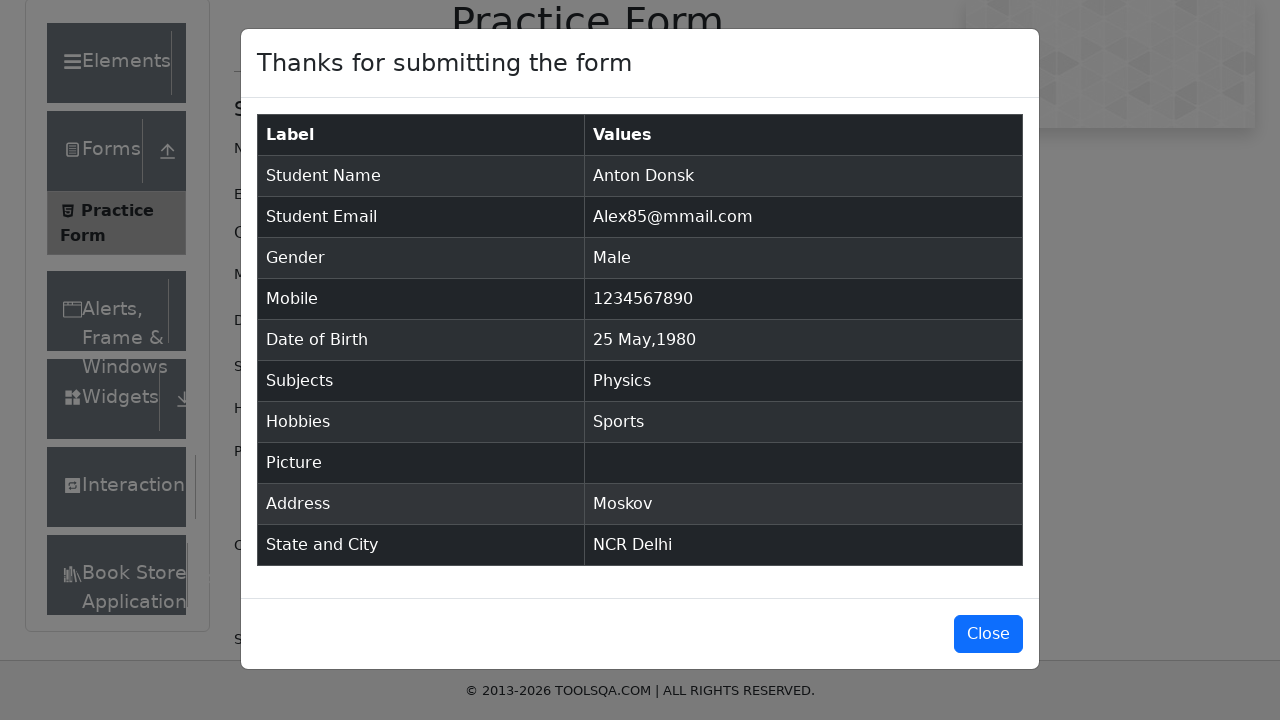

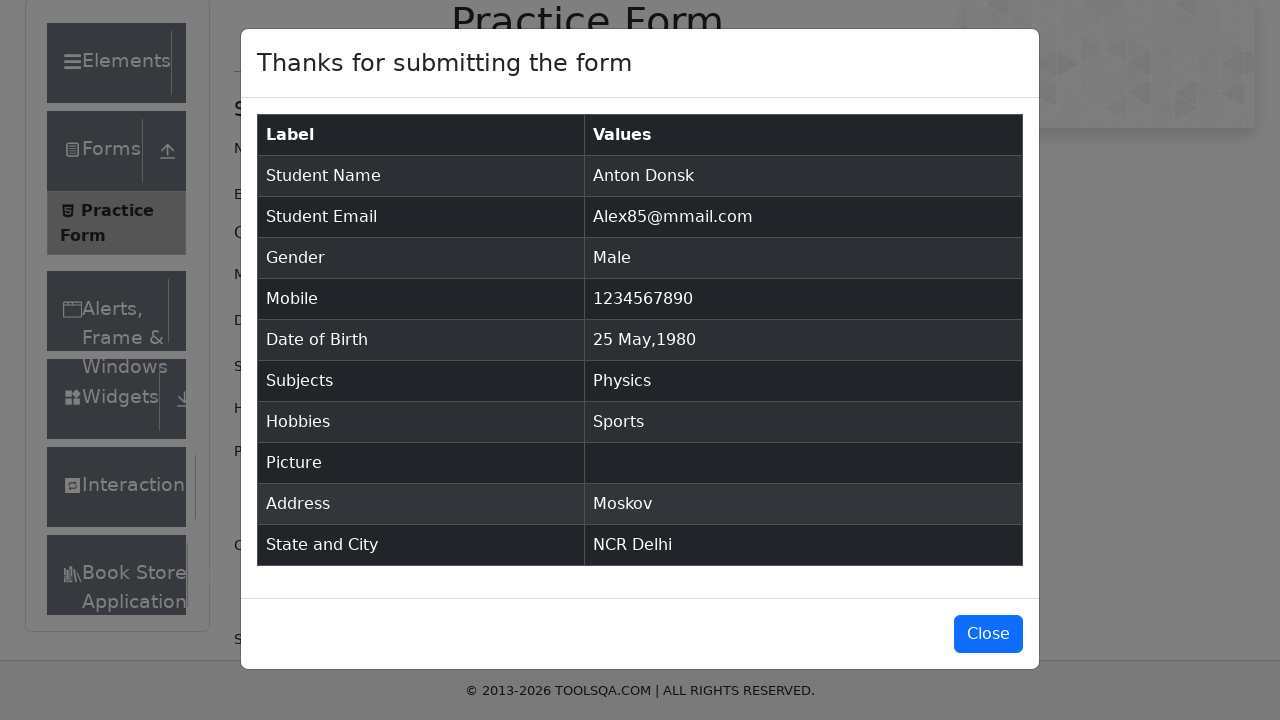